Tests the search functionality with an empty search term to verify the system handles empty input appropriately.

Starting URL: https://tuoitre.vn/

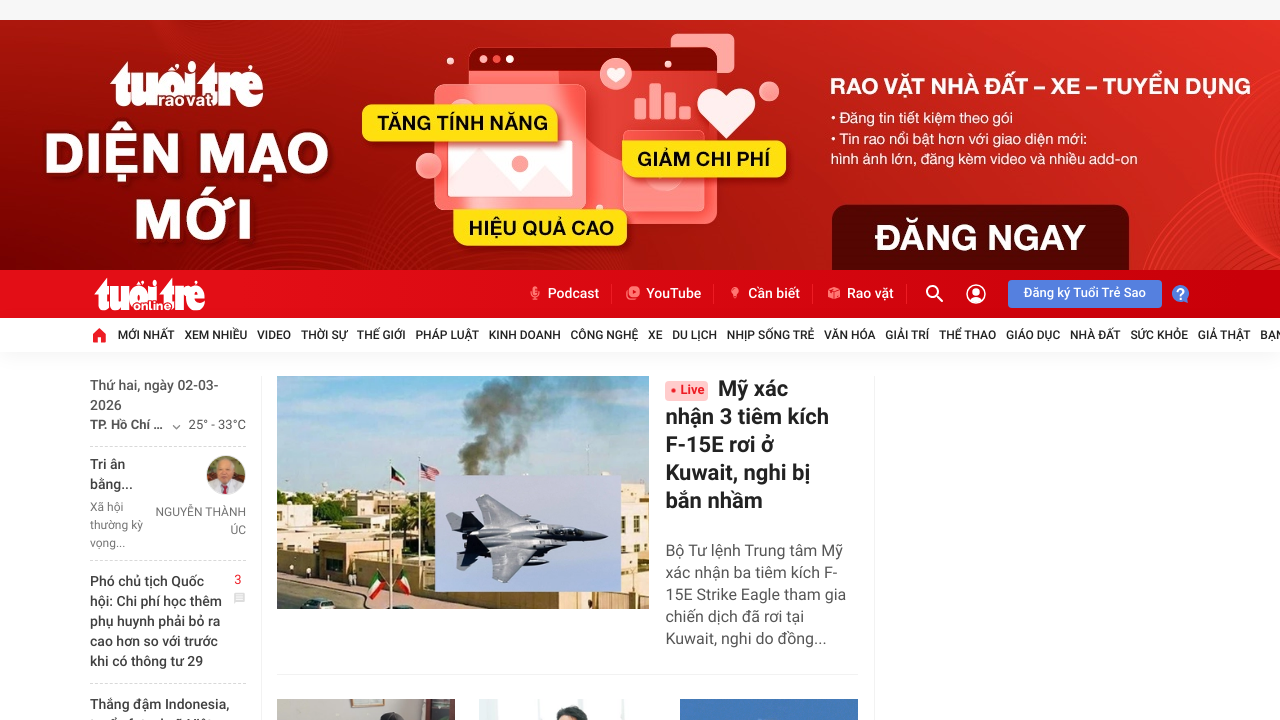

Clicked search icon to open search box at (935, 294) on #admWrapsite > div > div.header > div > div.header__top > div > div > div.header
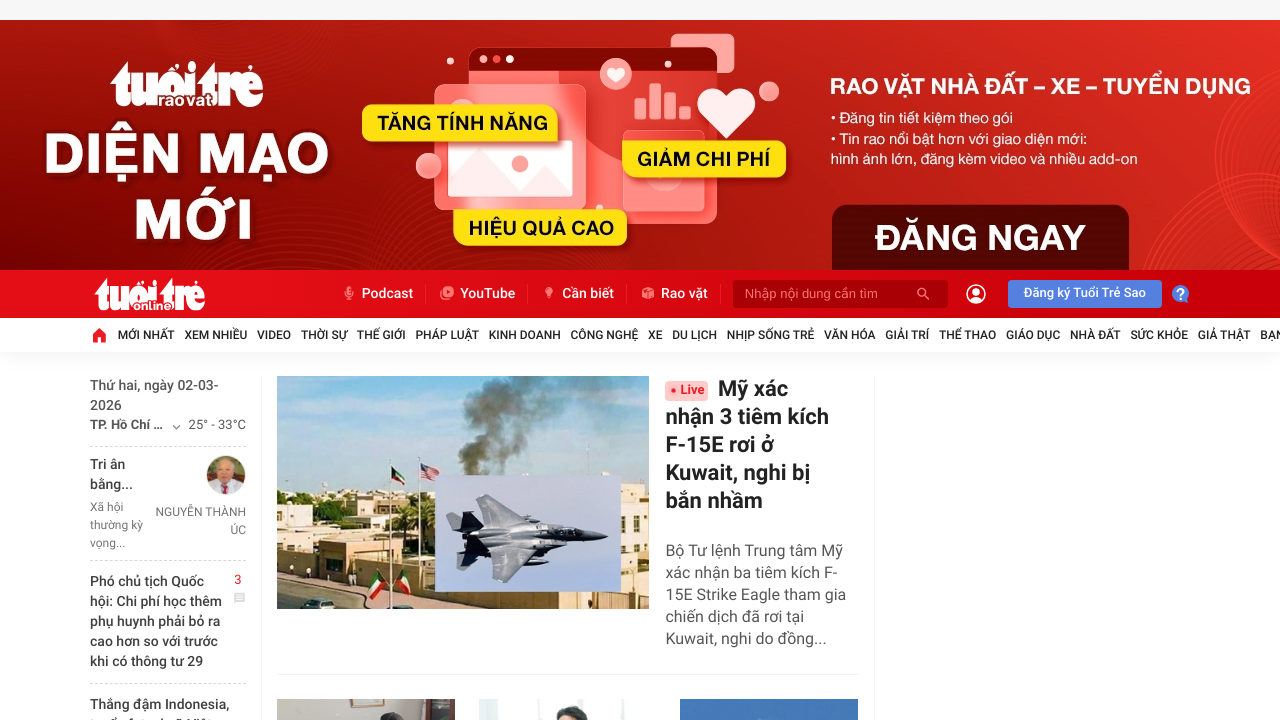

Clicked search button without entering any text to test empty search term handling at (923, 294) on #admWrapsite > div > div.header > div > div.header__top > div > div > div.header
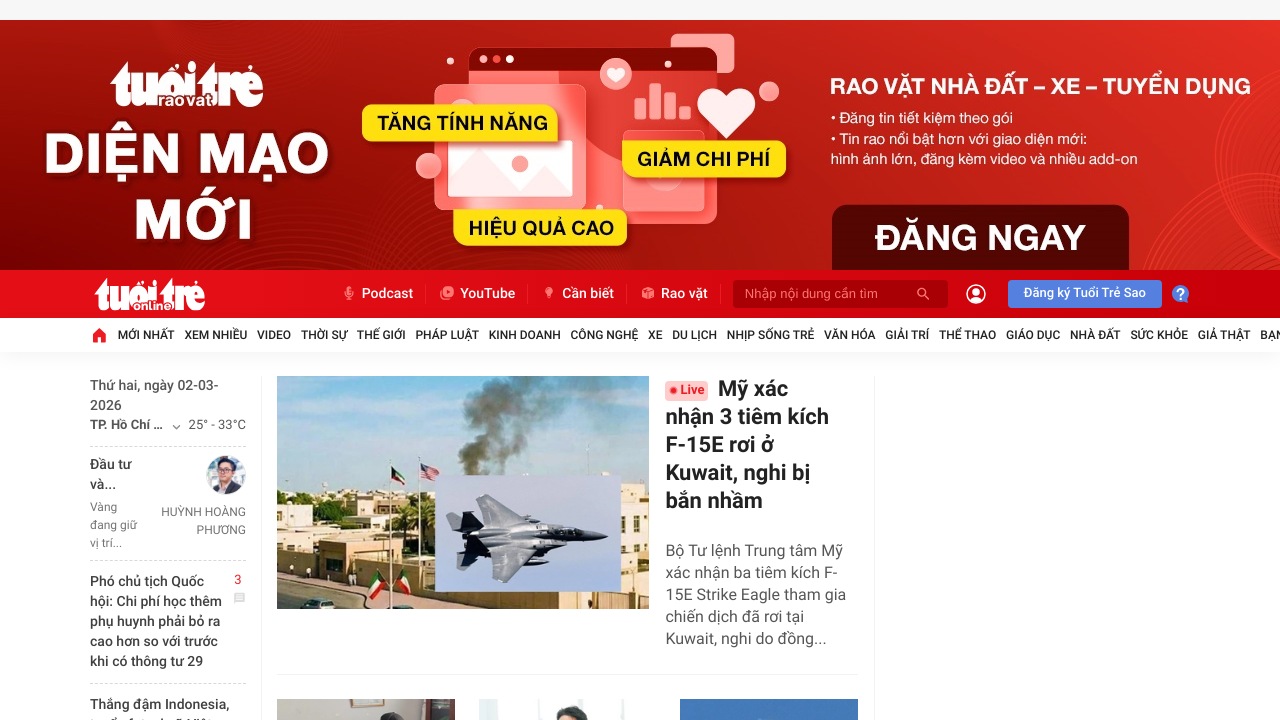

Waited for page to finish loading (networkidle)
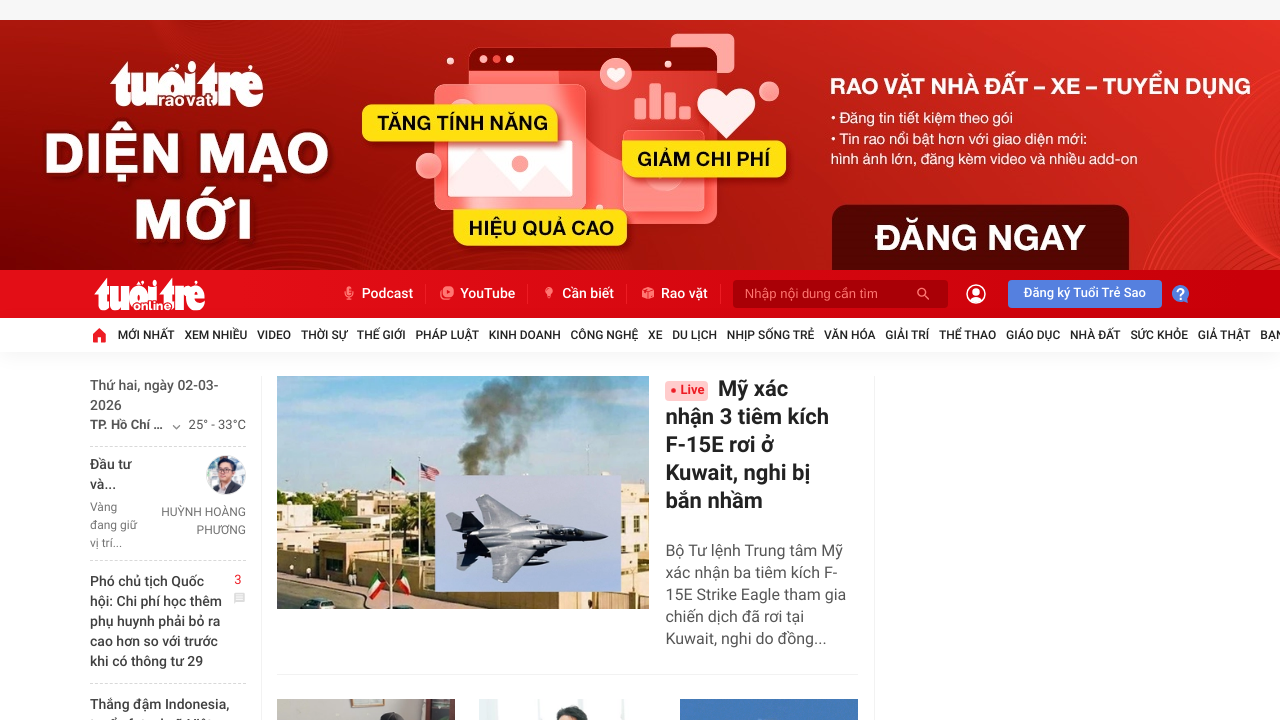

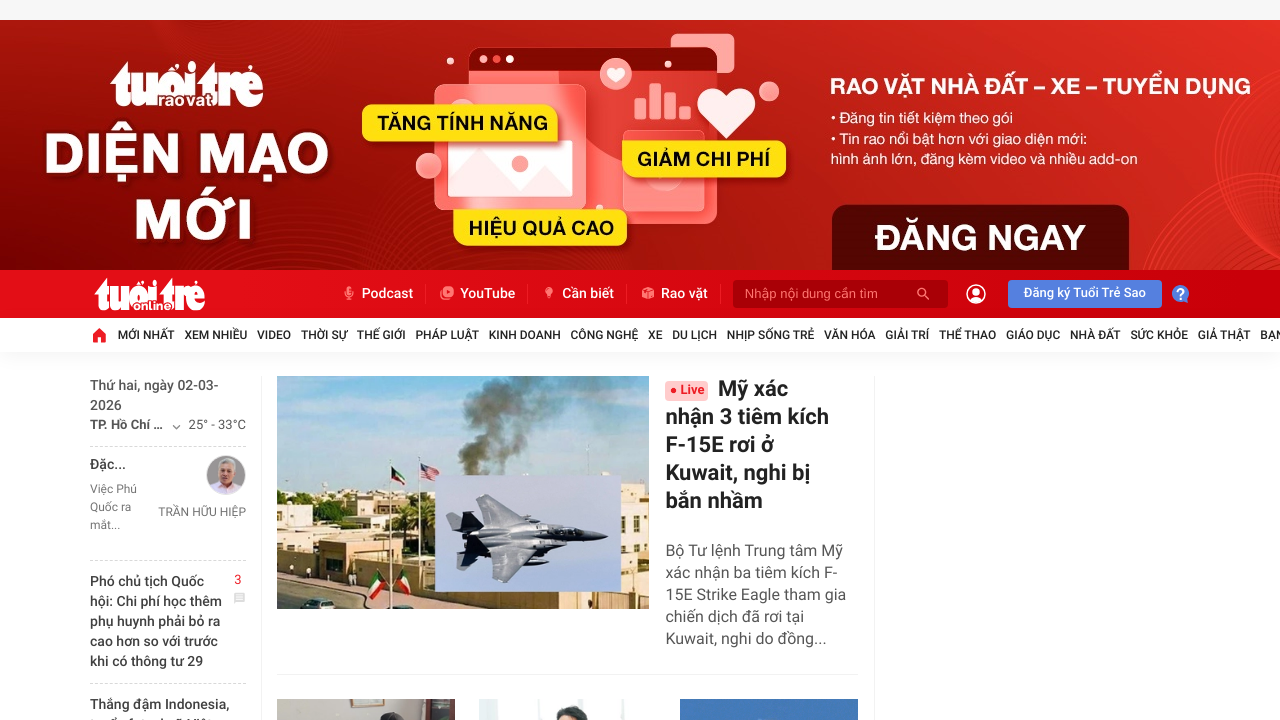